Tests keyboard key press functionality by sending SPACE key to an element and TAB key using ActionChains, then verifying the displayed result text shows which key was pressed.

Starting URL: http://the-internet.herokuapp.com/key_presses

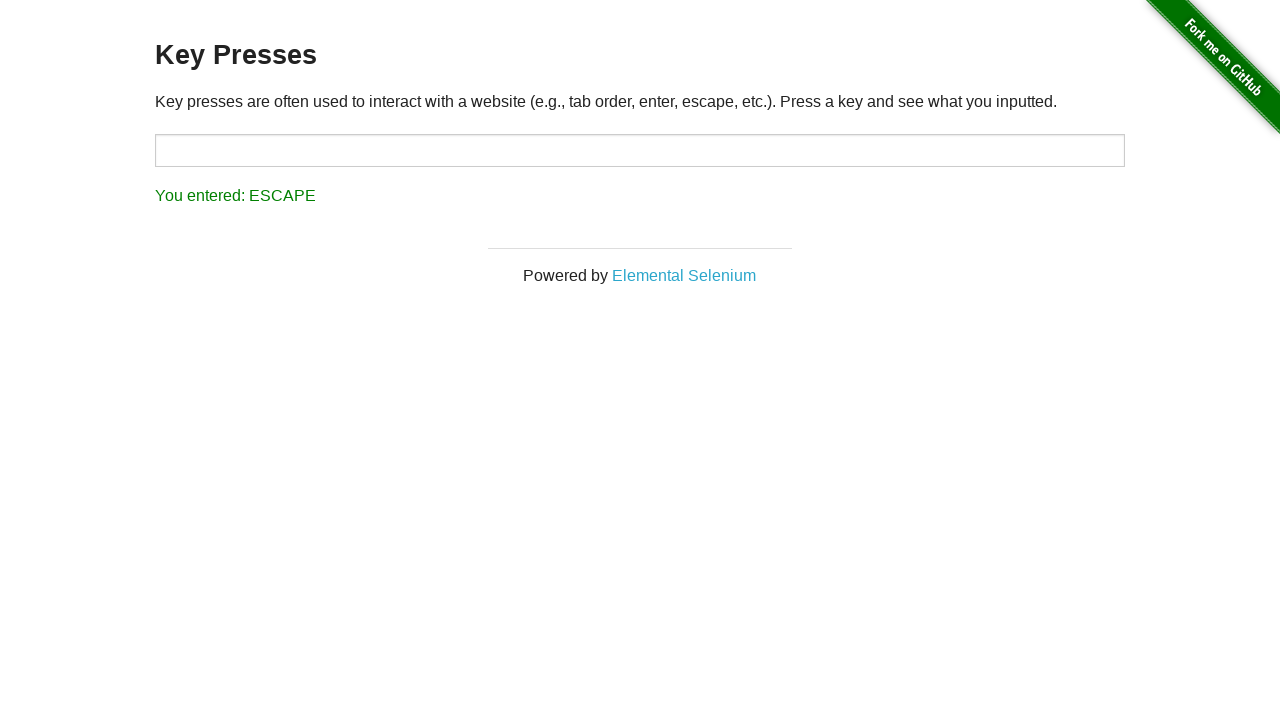

Pressed SPACE key on the example element on .example
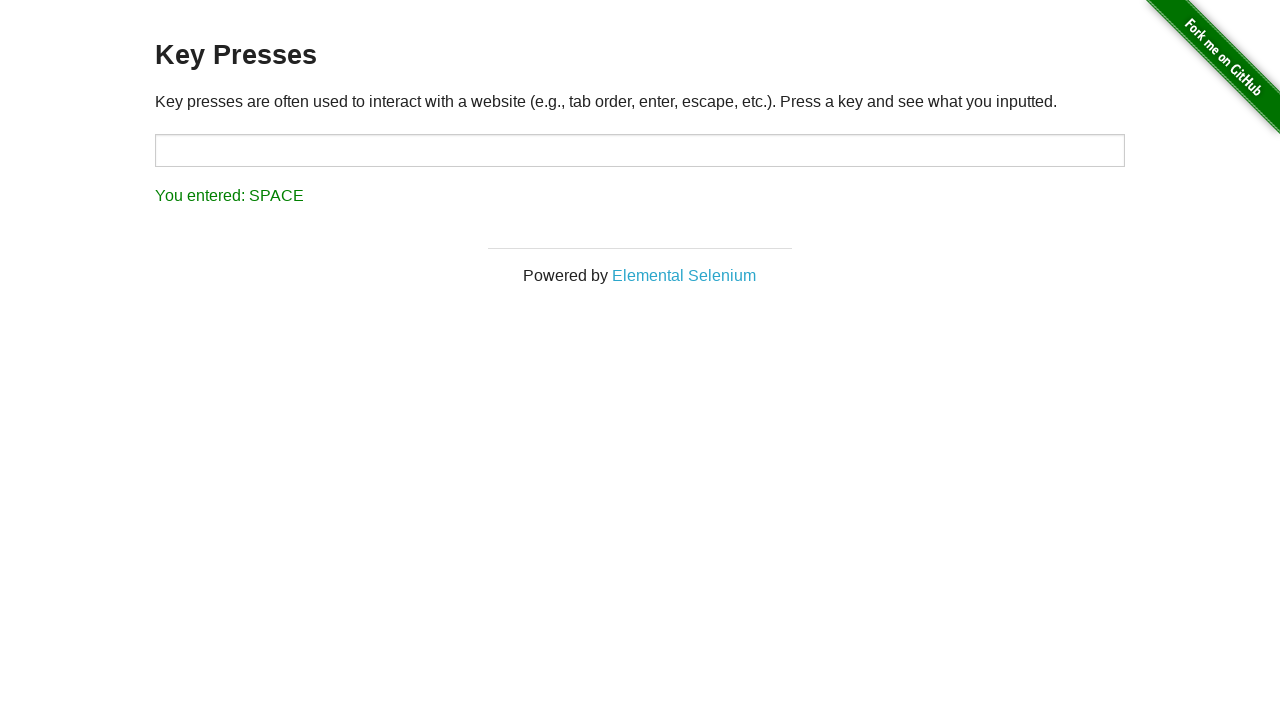

Result element loaded after SPACE key press
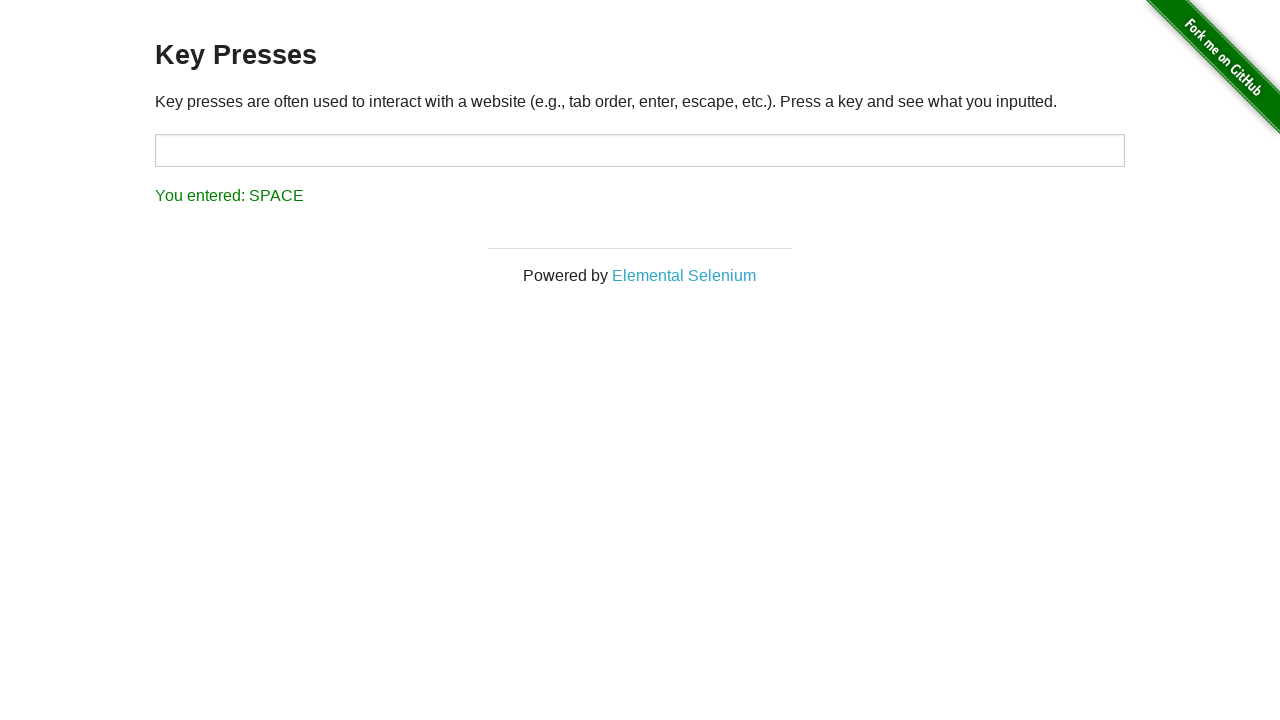

Verified that result text shows 'You entered: SPACE'
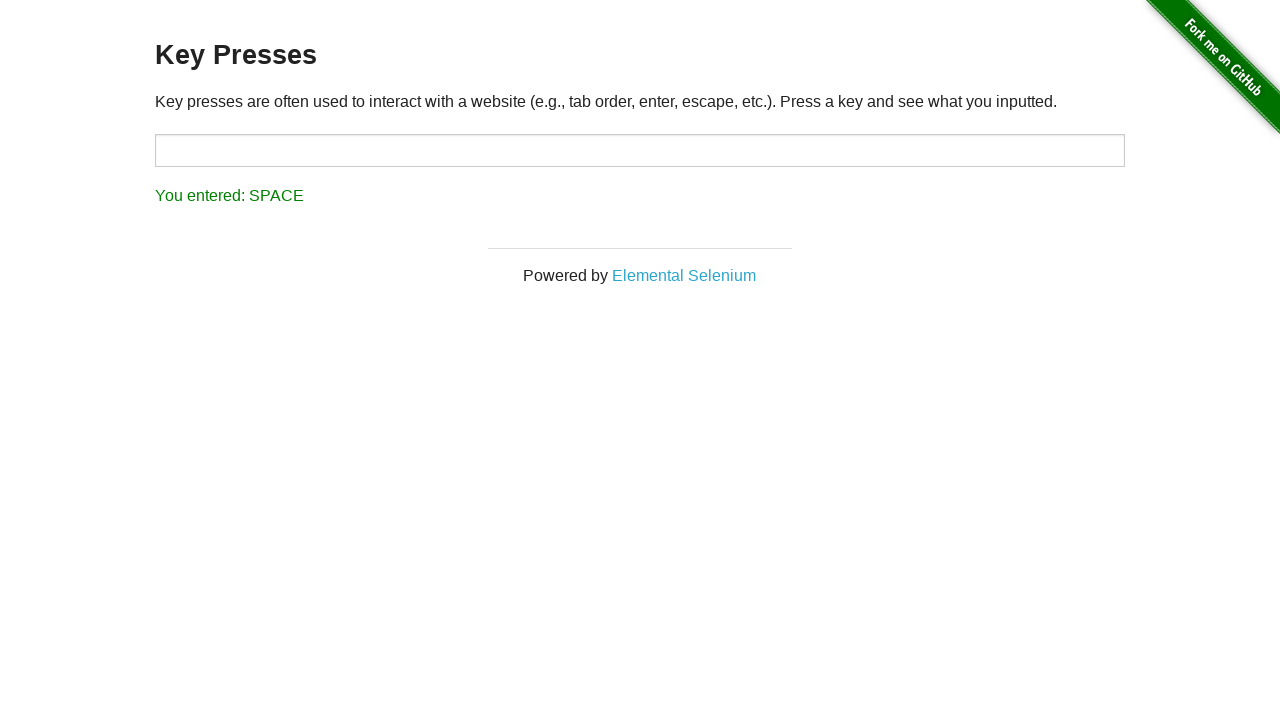

Pressed TAB key using keyboard
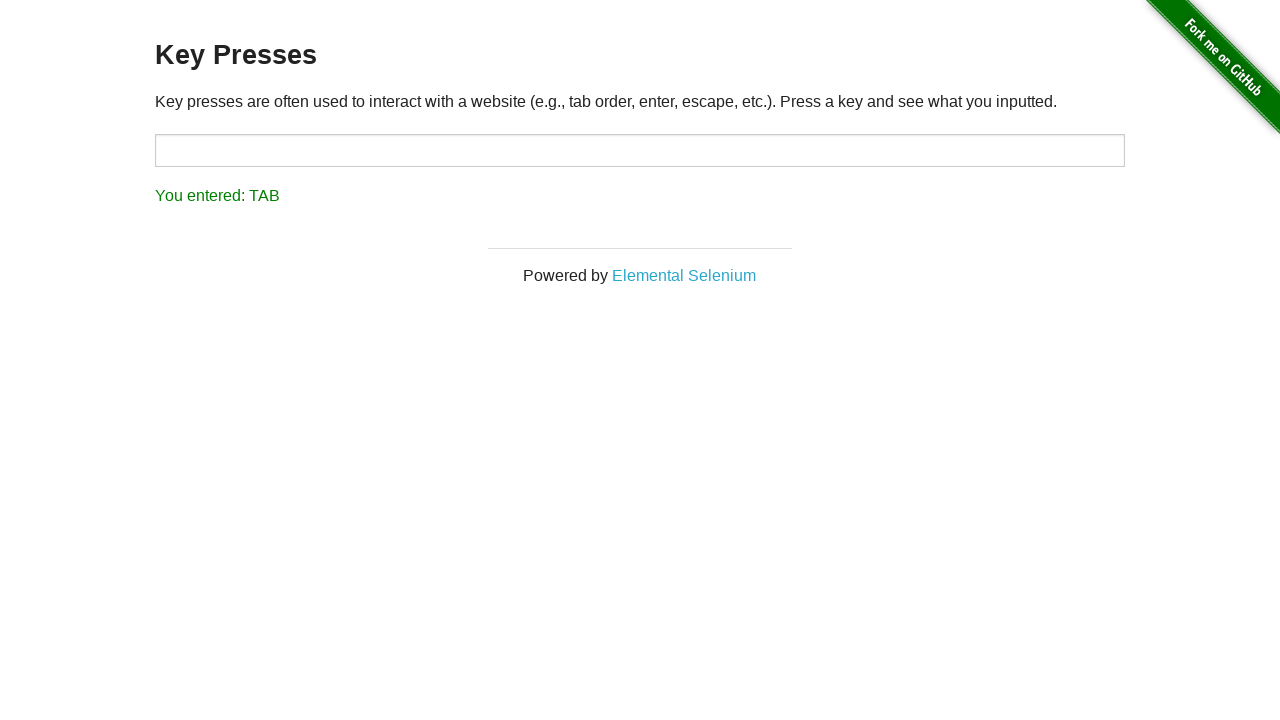

Verified that result text shows 'You entered: TAB'
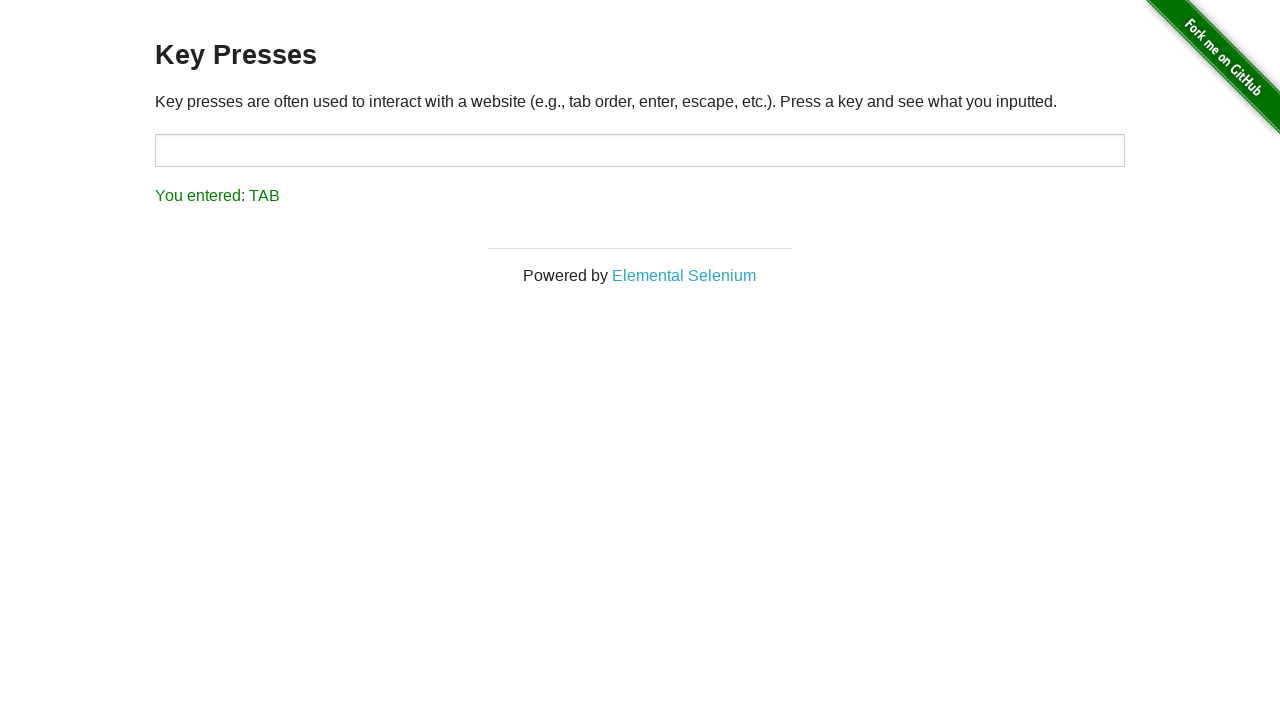

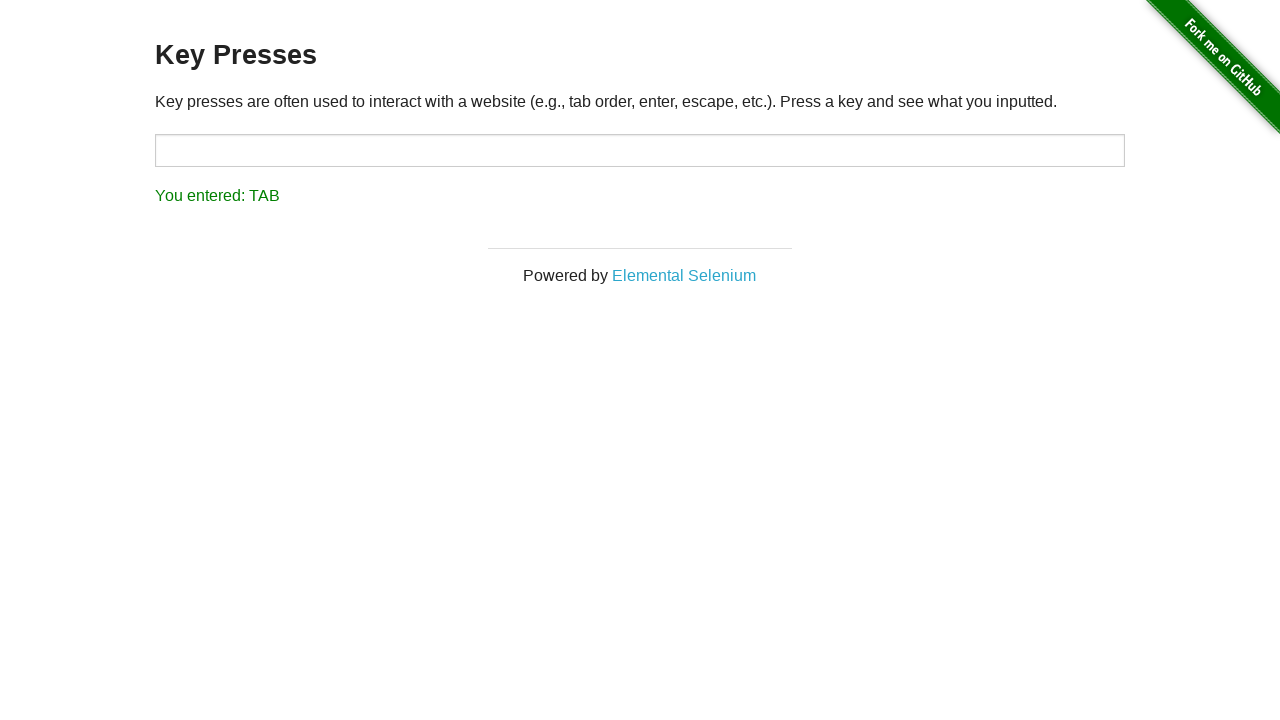